Tests a complete flight booking flow on BlazeDemo: selects departure and destination cities, chooses a flight, fills in passenger and payment details, and completes the purchase to reach the confirmation page.

Starting URL: https://blazedemo.com/

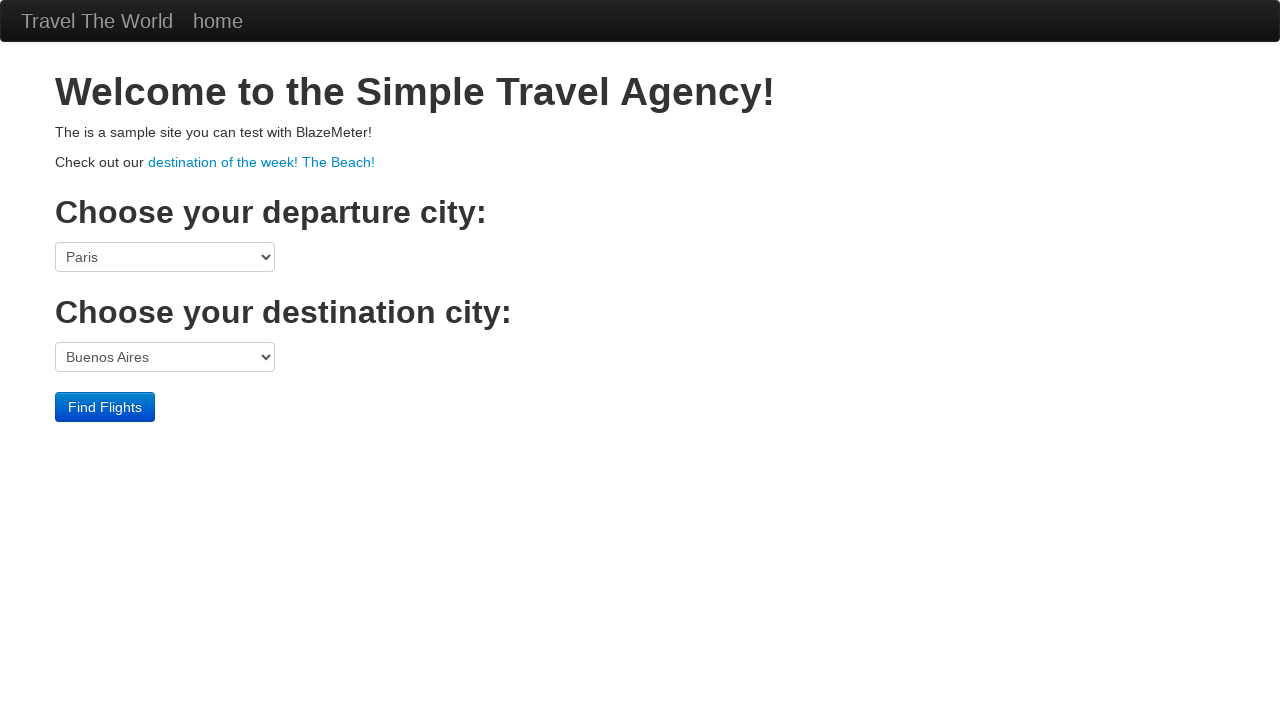

Selected departure city 'Mexico City' from dropdown on select[name='fromPort']
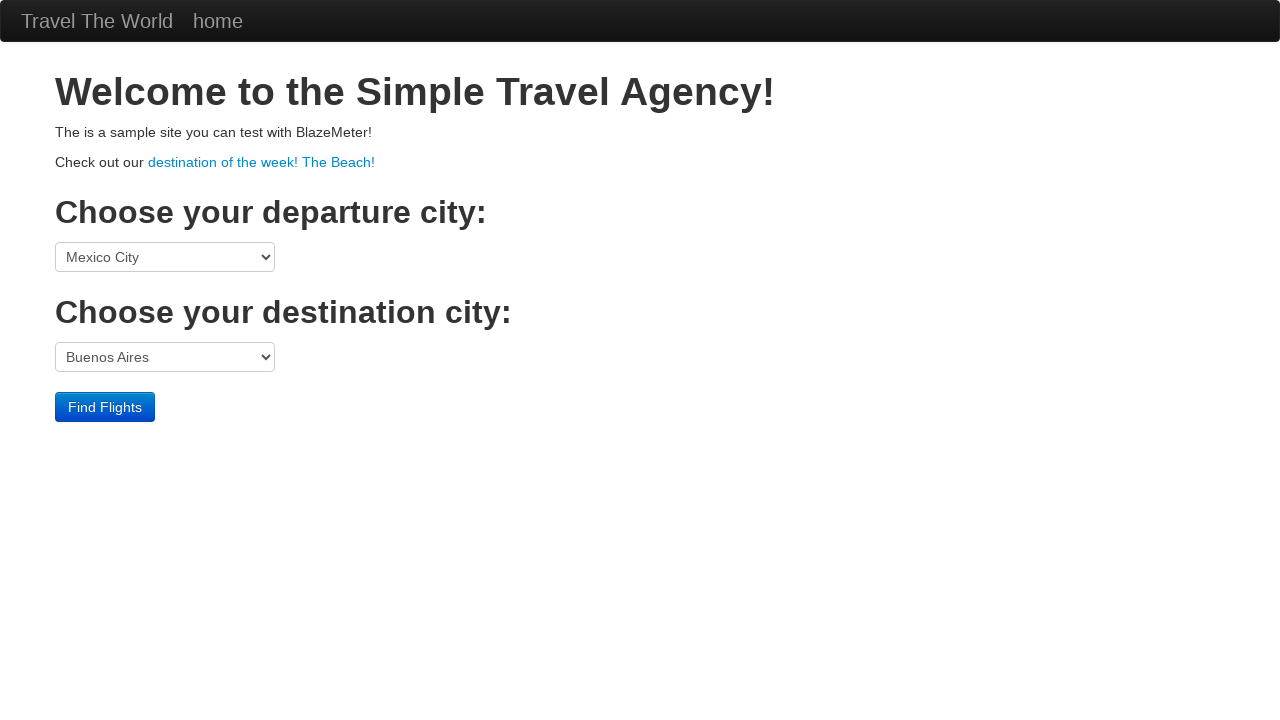

Selected destination city 'Cairo' from dropdown on select[name='toPort']
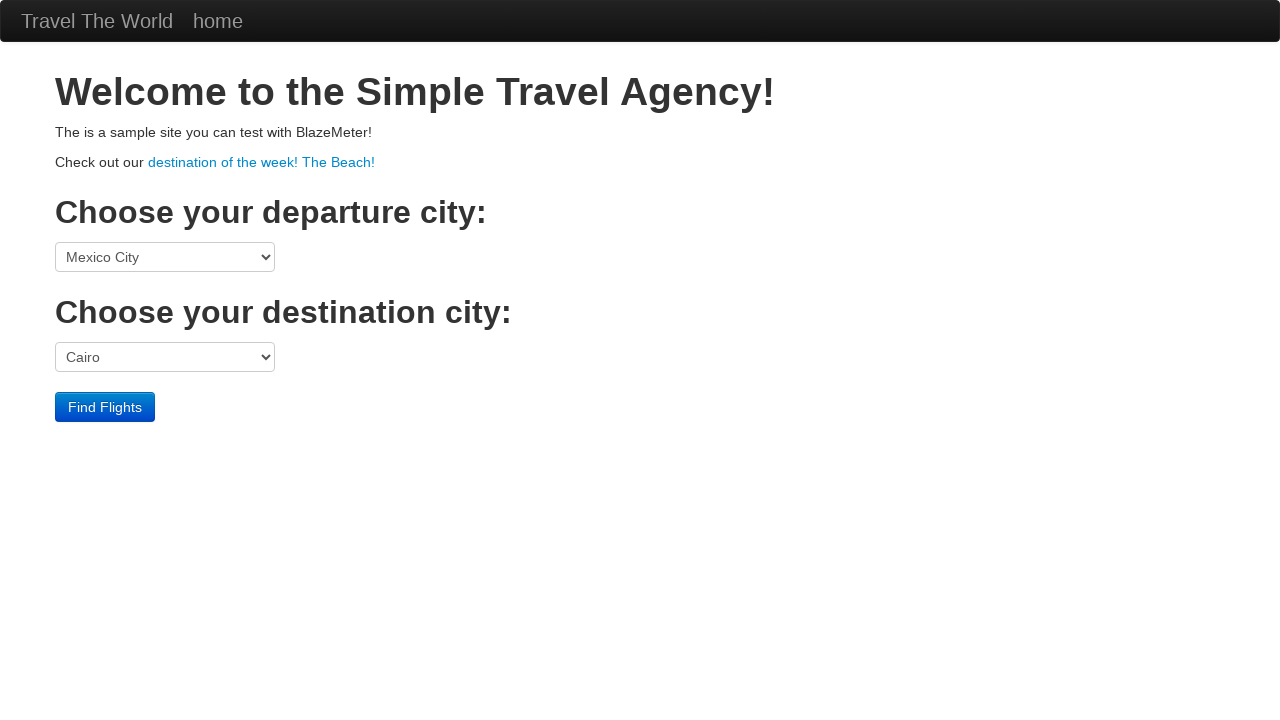

Clicked 'Find Flights' button at (105, 407) on .btn-primary
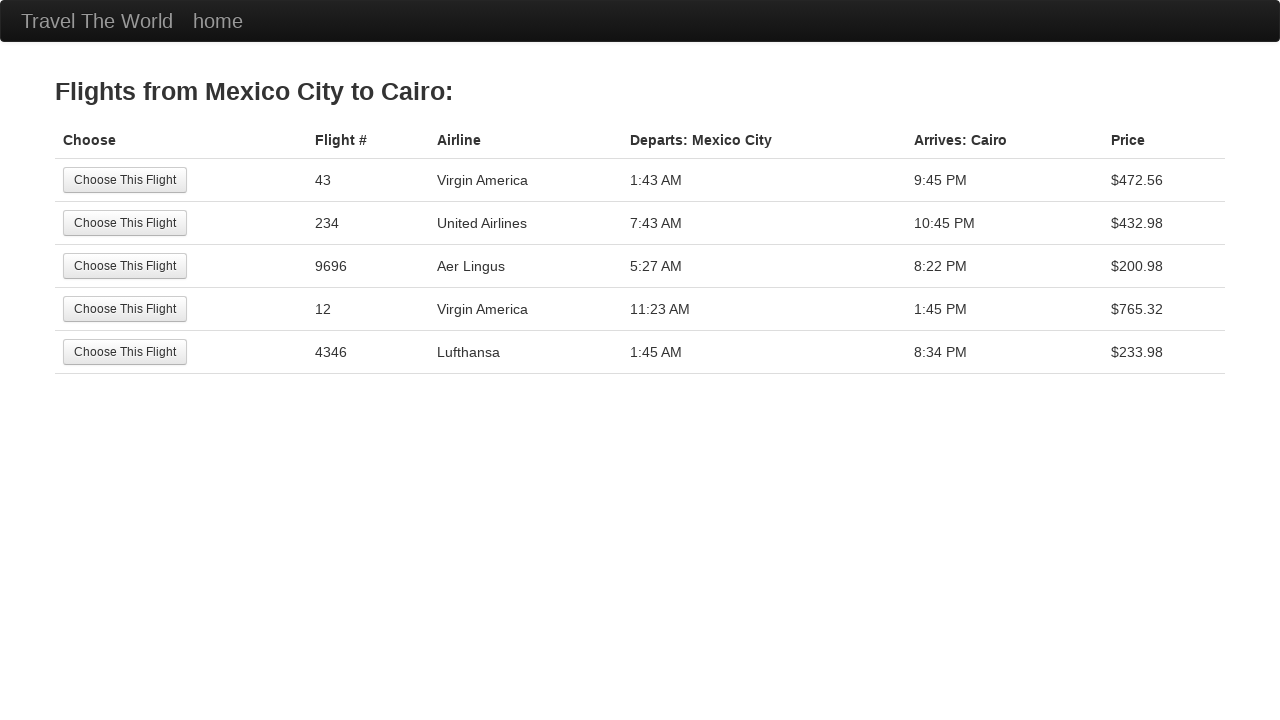

Selected the 5th flight option at (125, 352) on tr:nth-child(5) .btn
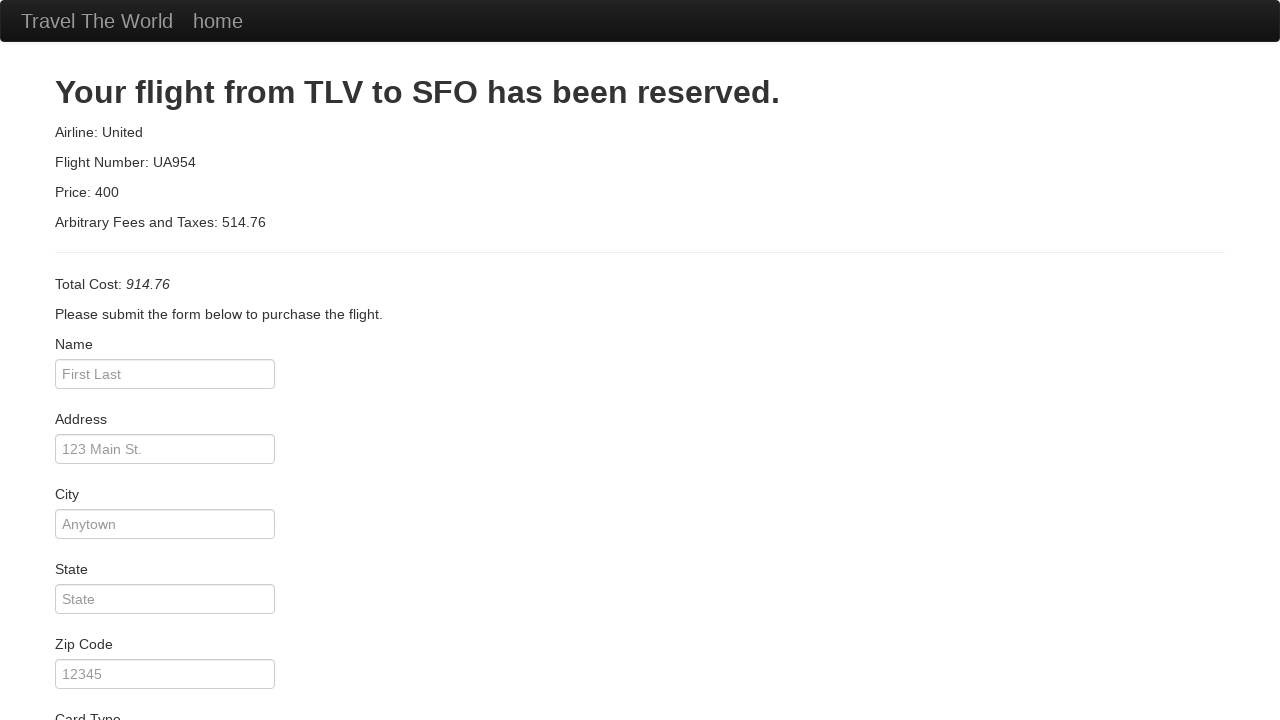

Clicked on passenger name field at (165, 374) on #inputName
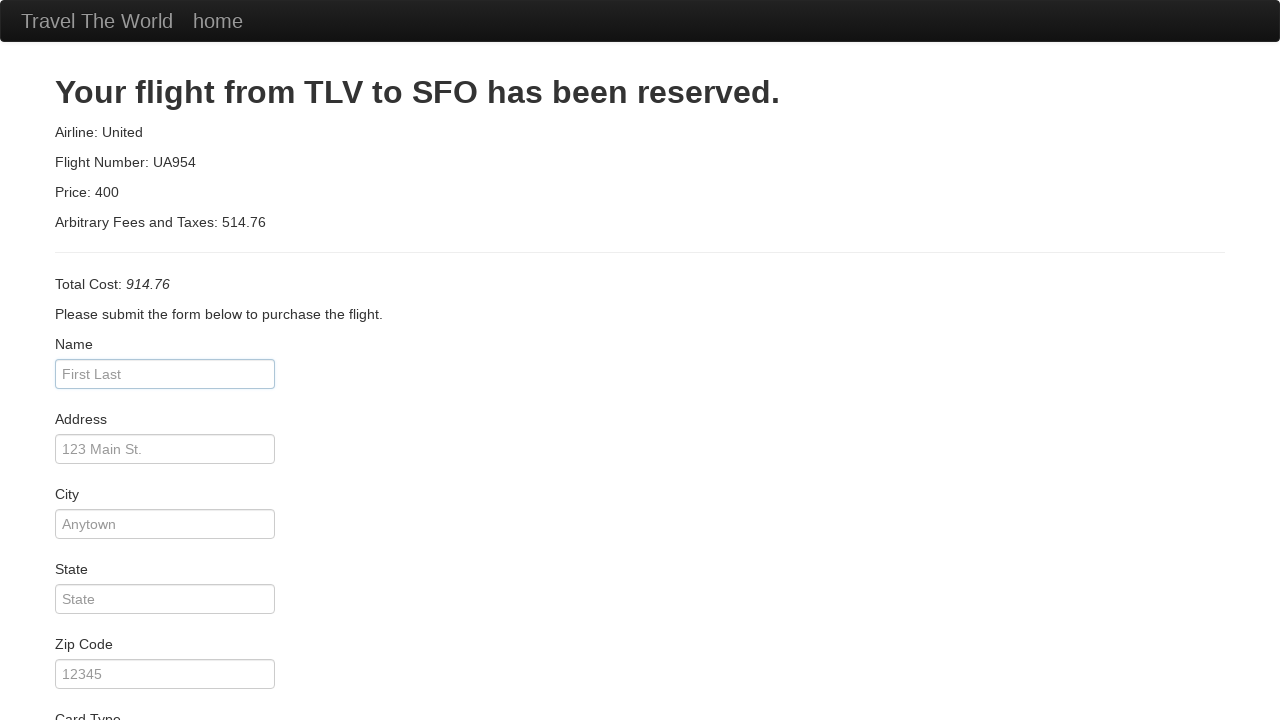

Filled in passenger name 'John Snow' on #inputName
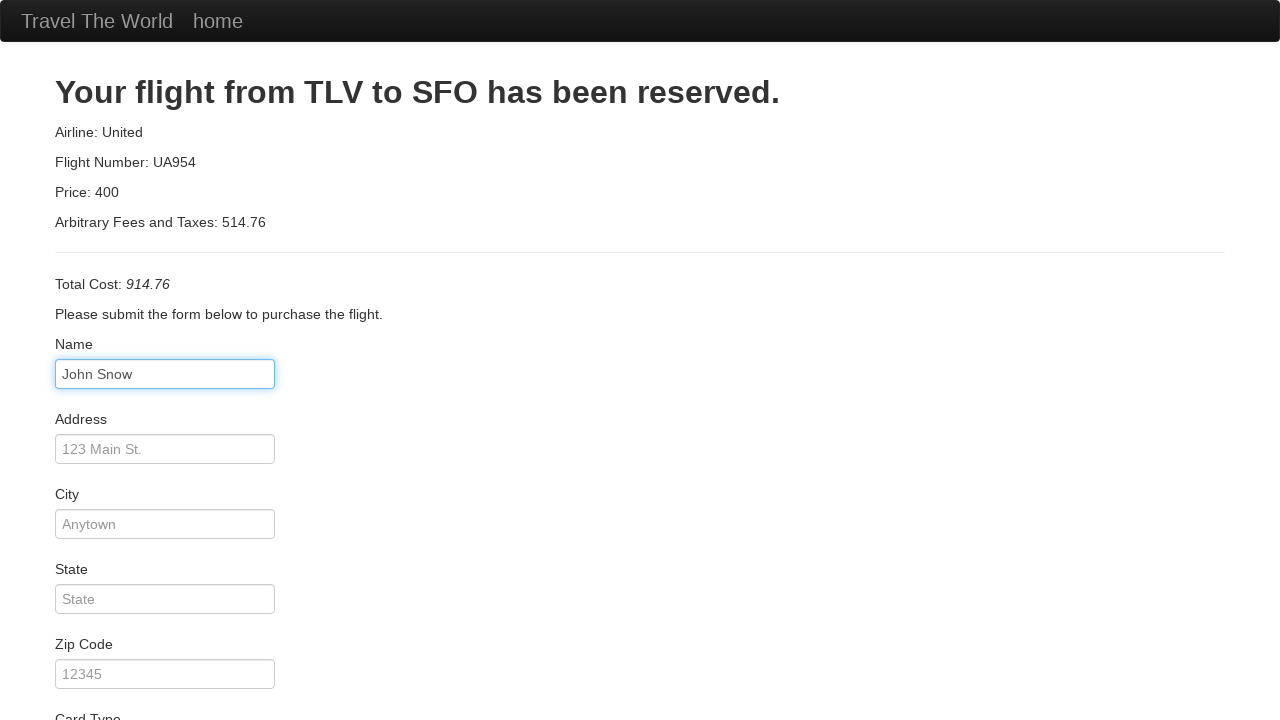

Filled in address '123 Main Street' on #address
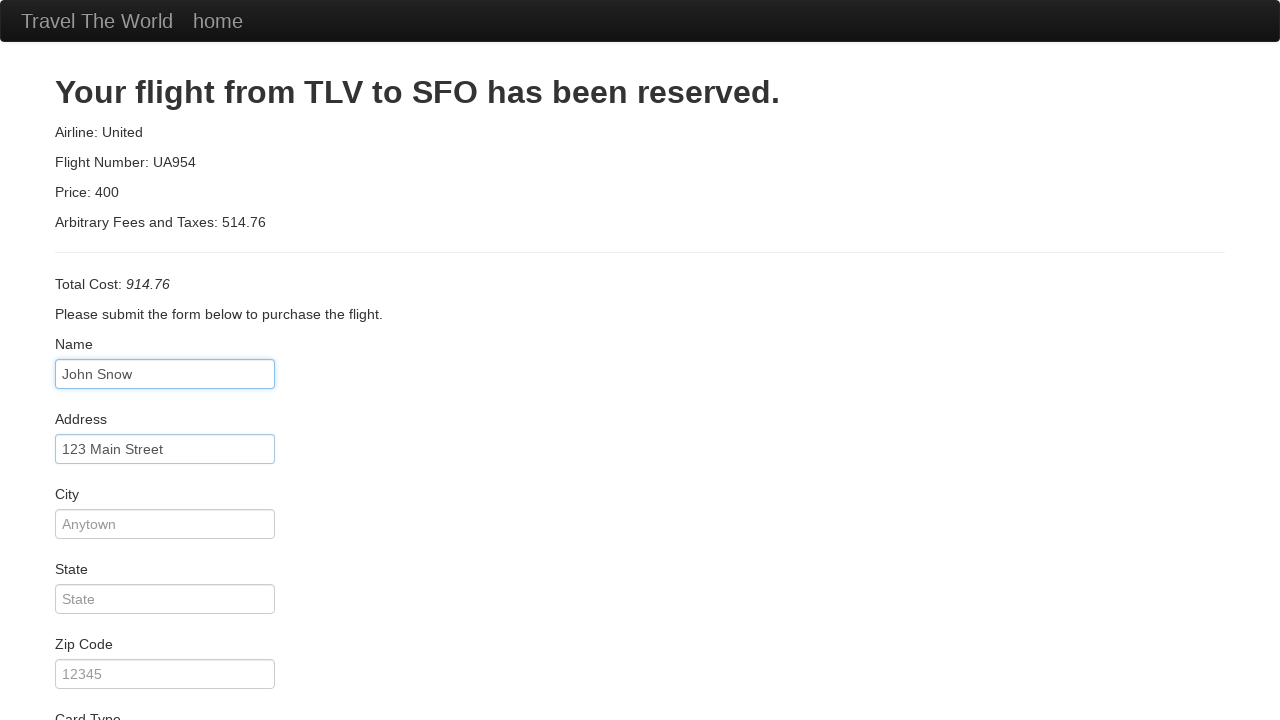

Filled in city 'Mexico City' on #city
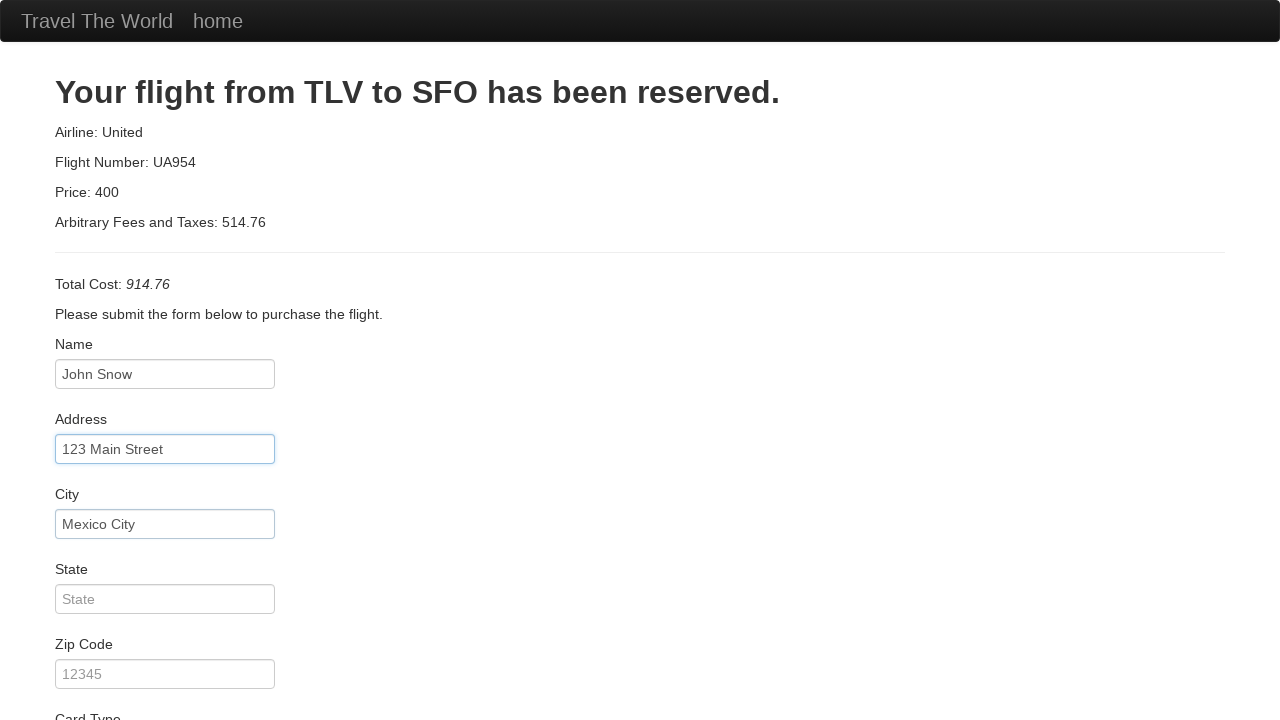

Filled in state 'Mexico' on #state
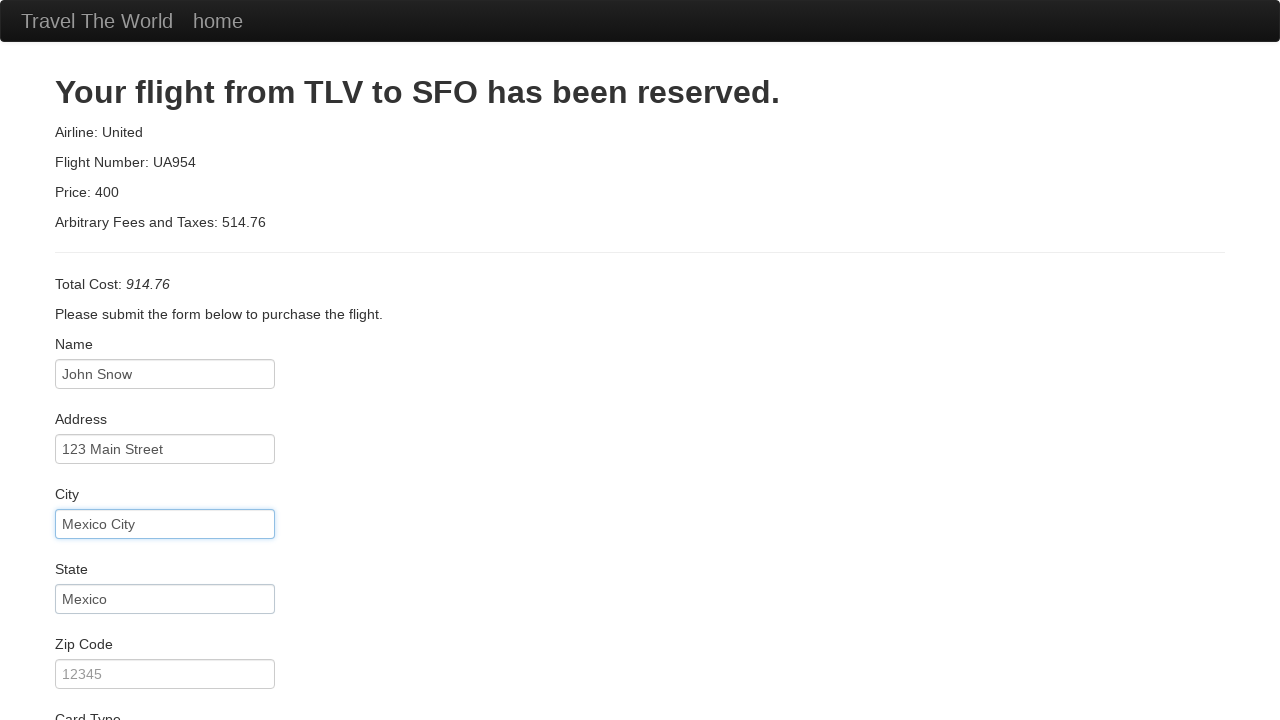

Filled in zip code '12345' on #zipCode
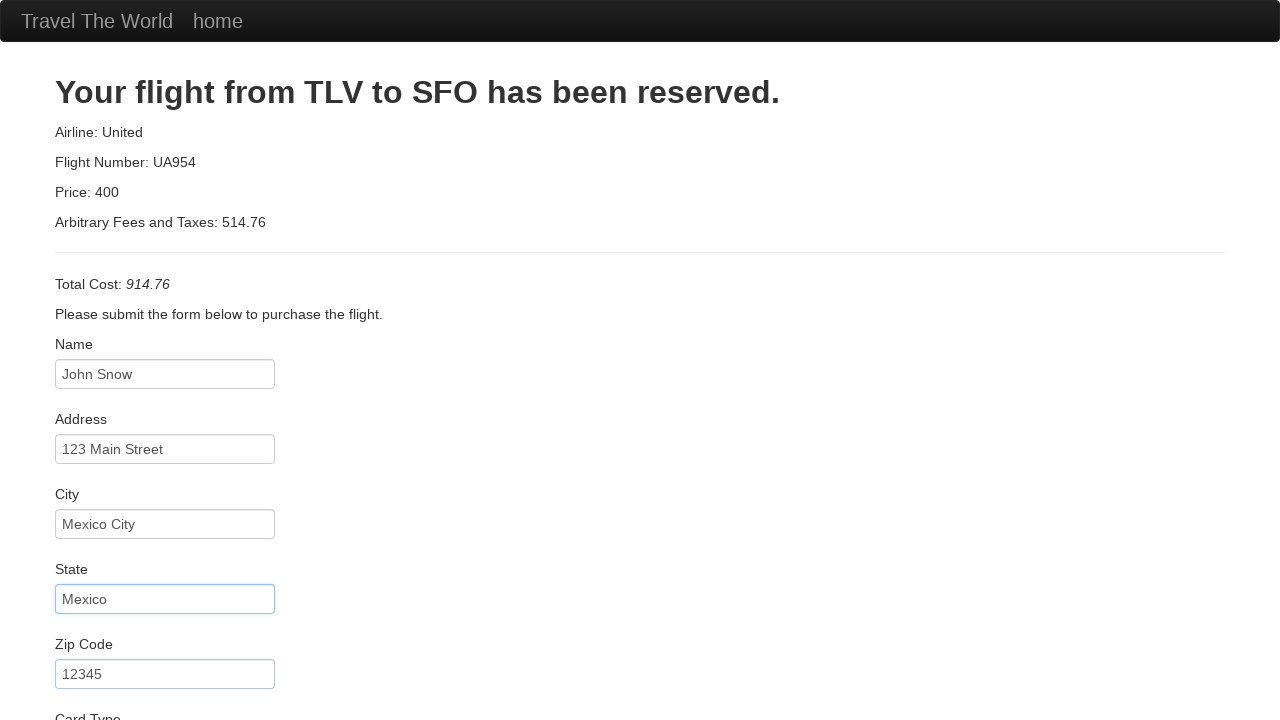

Clicked on credit card number field at (165, 380) on #creditCardNumber
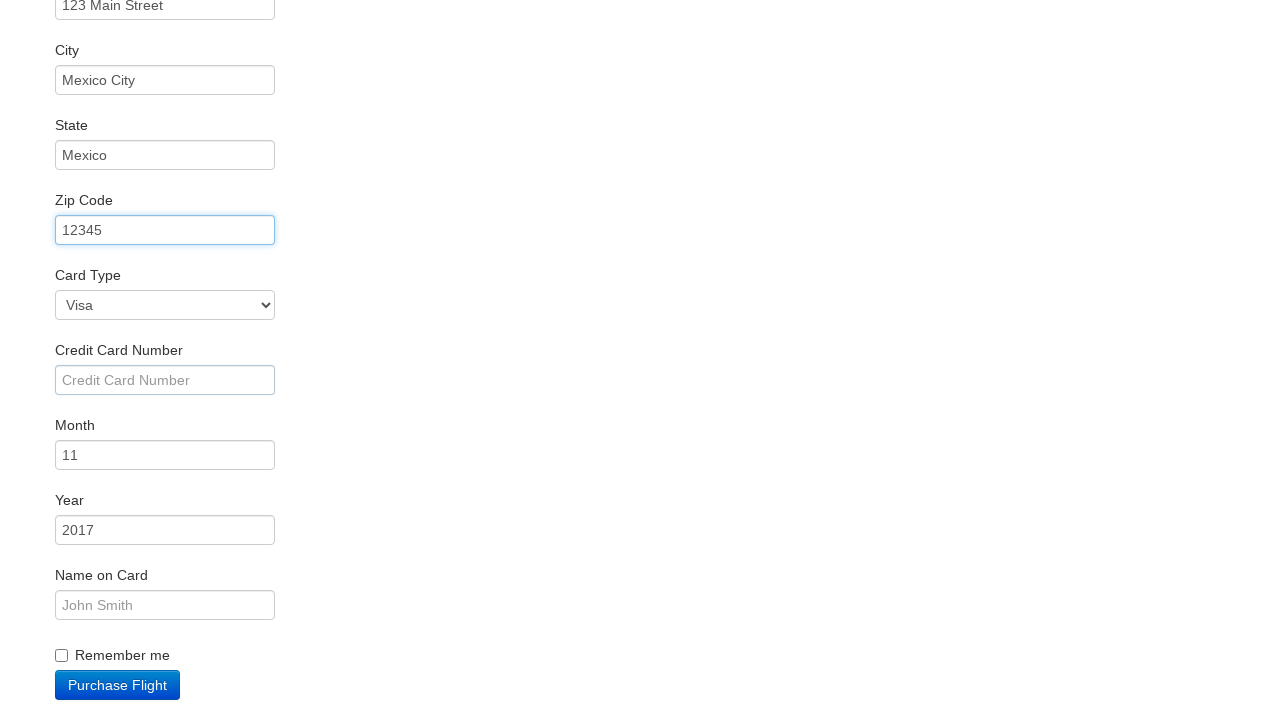

Filled in credit card number '12345678910' on #creditCardNumber
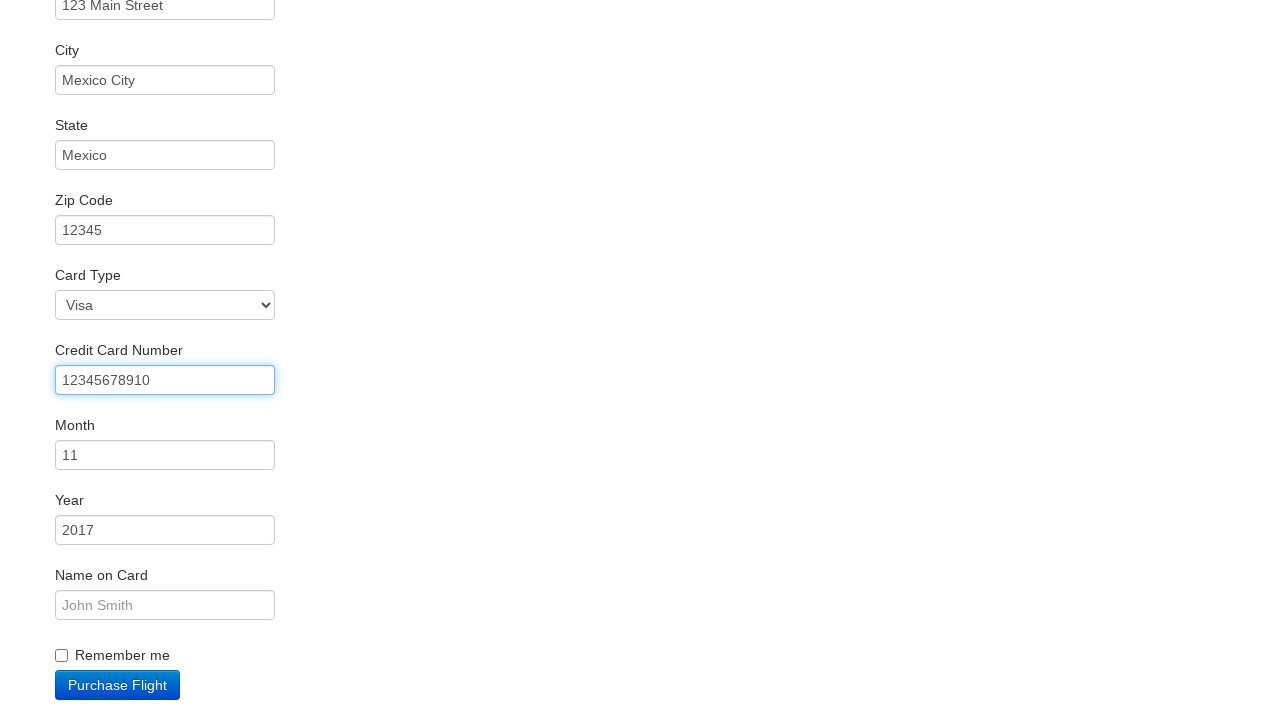

Clicked on credit card month field at (165, 455) on #creditCardMonth
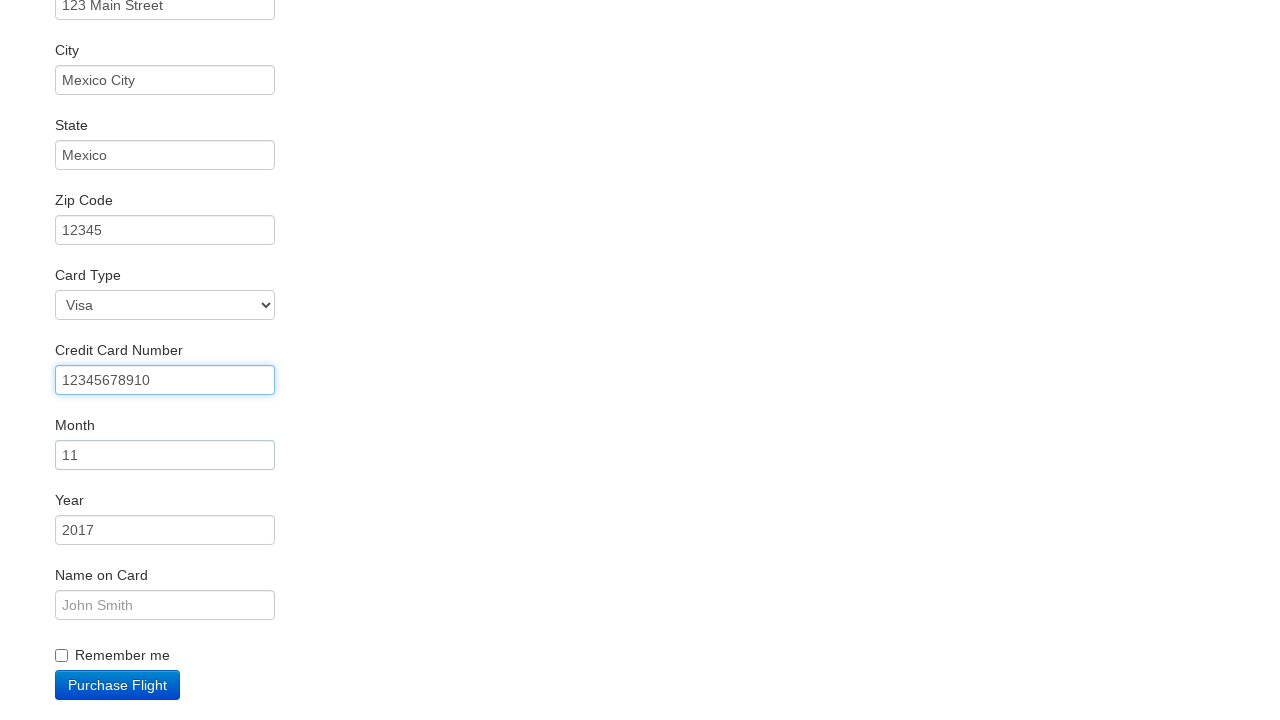

Filled in credit card month '05' on #creditCardMonth
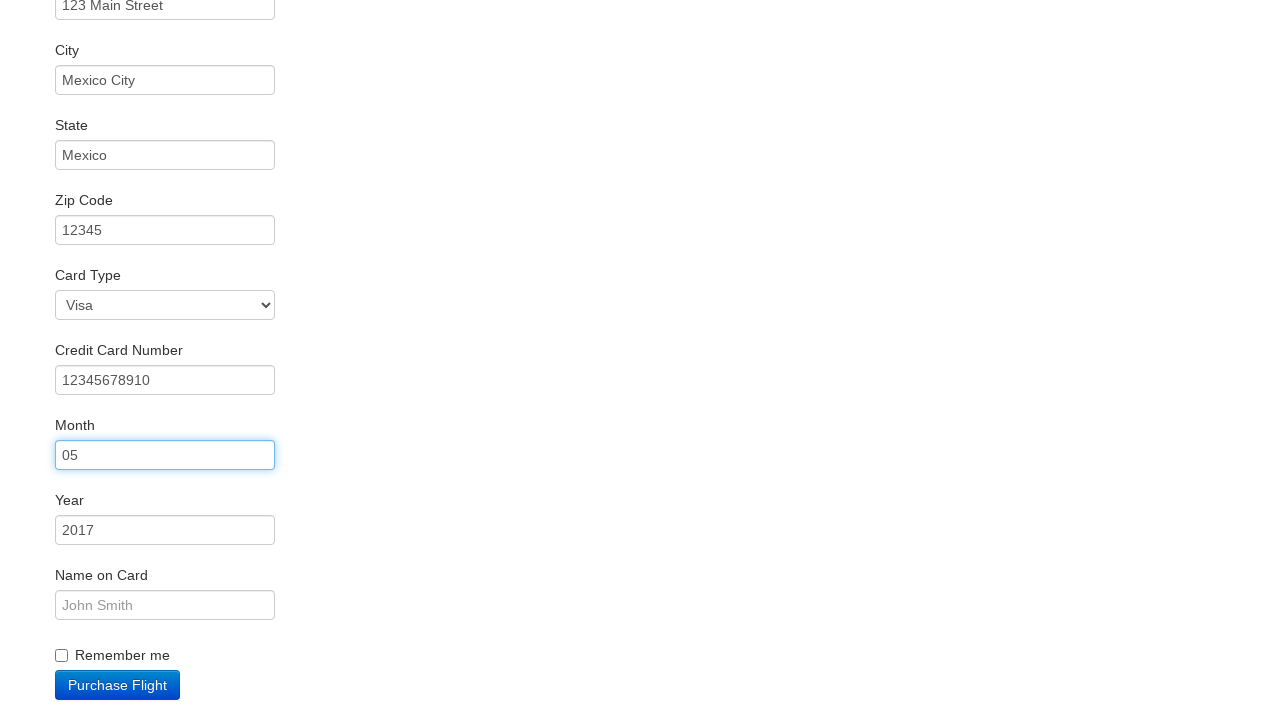

Clicked on credit card year field at (165, 530) on #creditCardYear
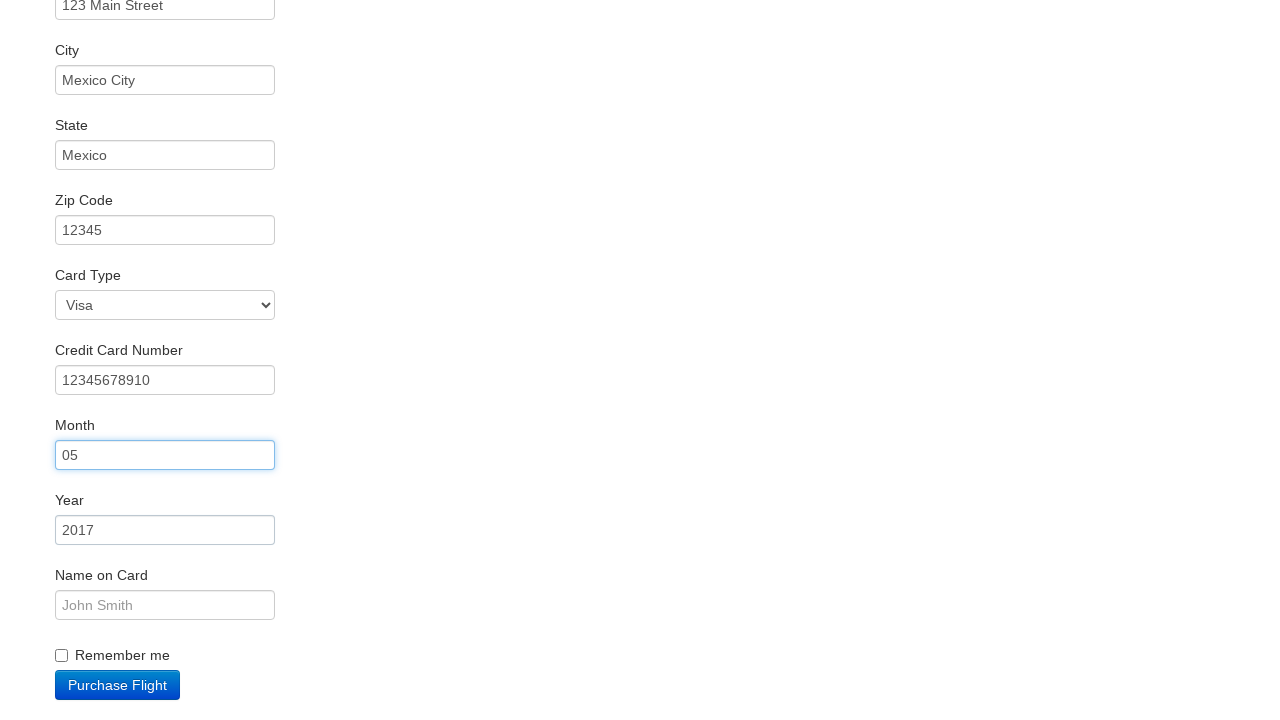

Filled in credit card year '2022' on #creditCardYear
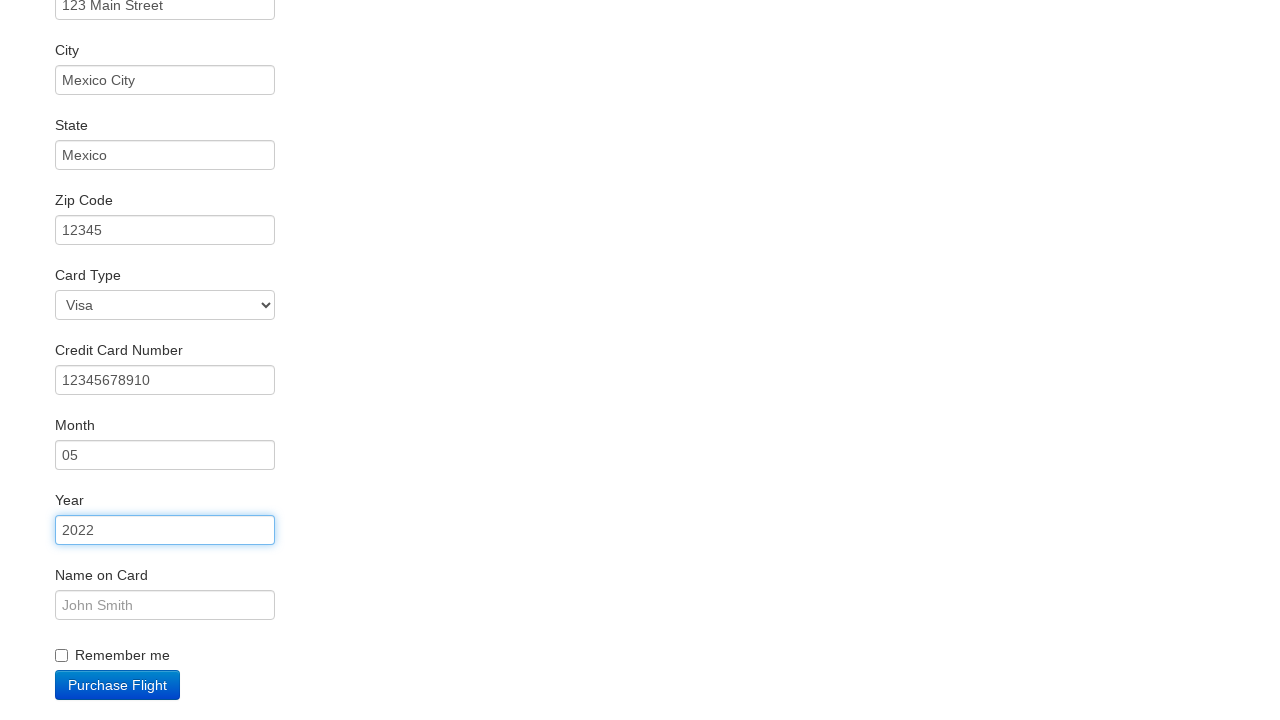

Clicked on name on card field at (165, 605) on #nameOnCard
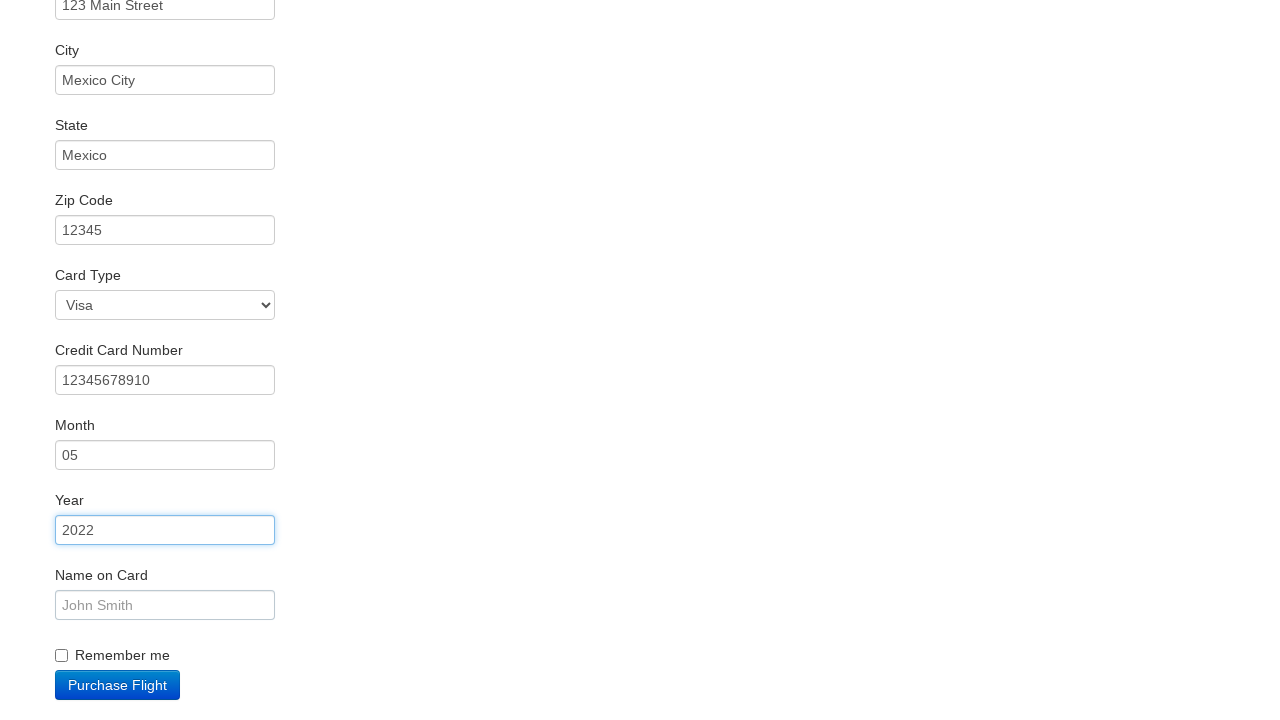

Filled in name on card 'John Snow' on #nameOnCard
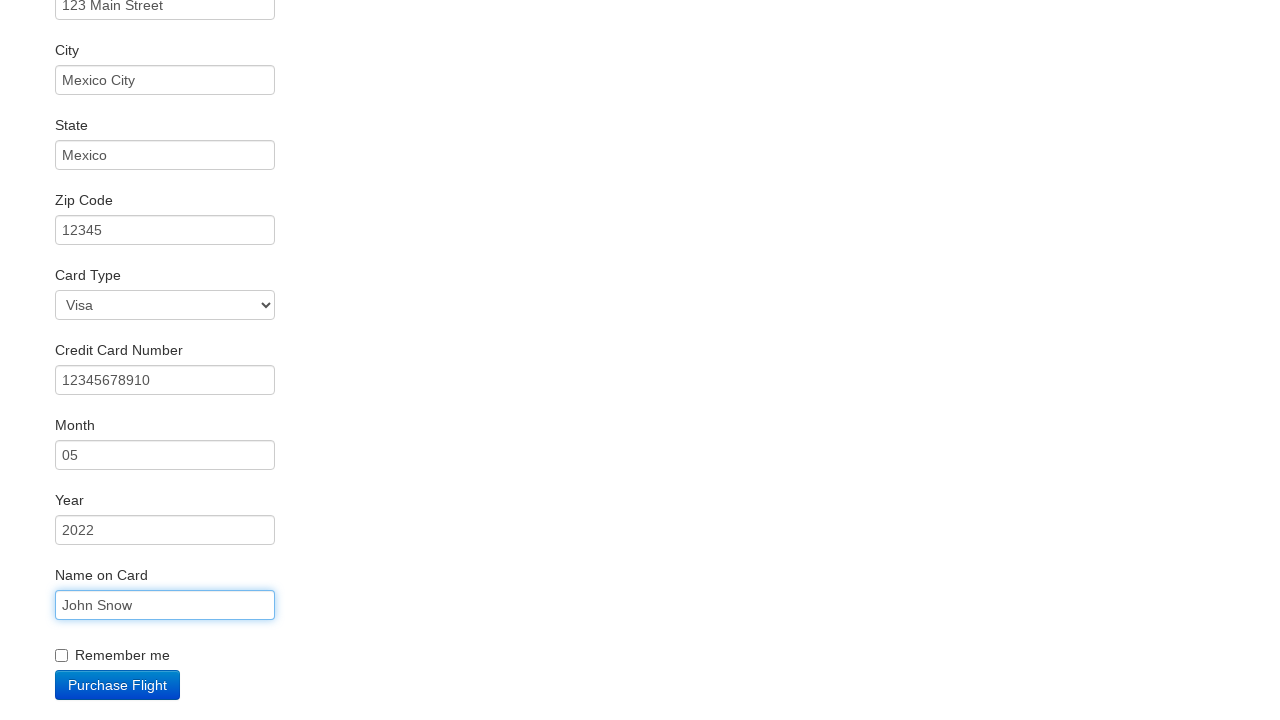

Checked 'Remember Me' checkbox at (62, 656) on #rememberMe
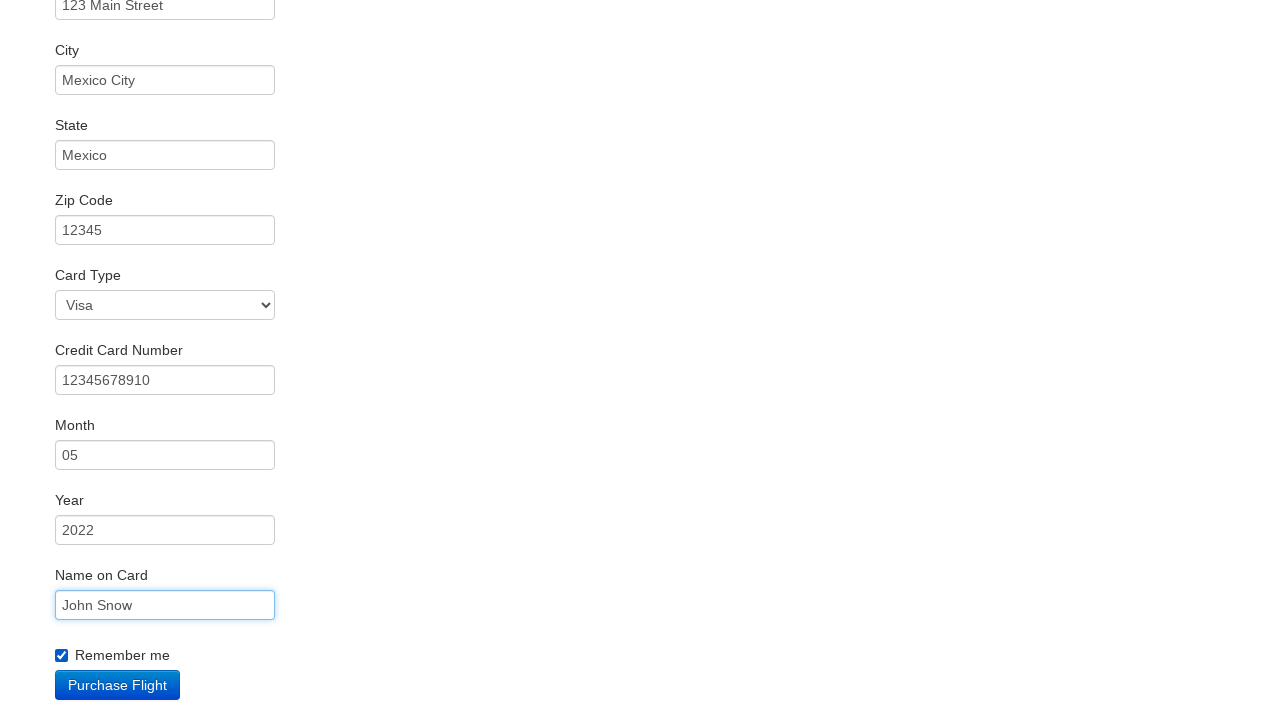

Clicked 'Purchase Flight' button at (118, 685) on .btn-primary
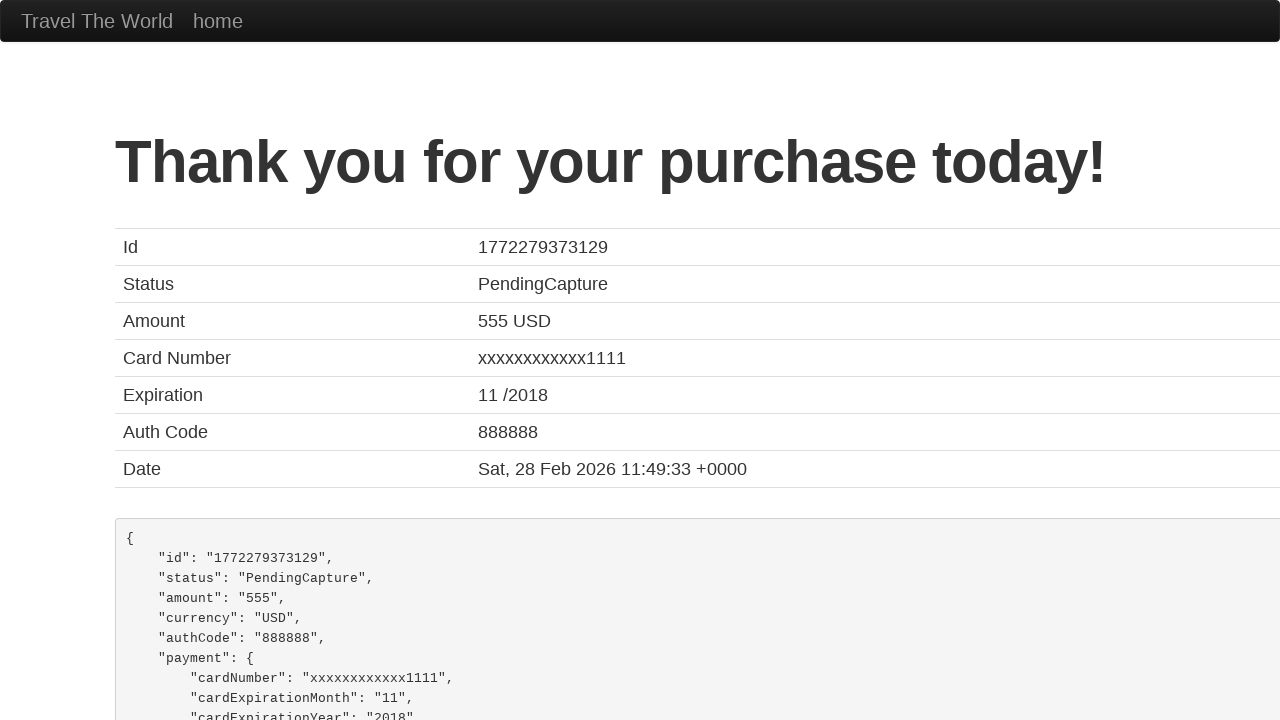

Waited for confirmation page to load
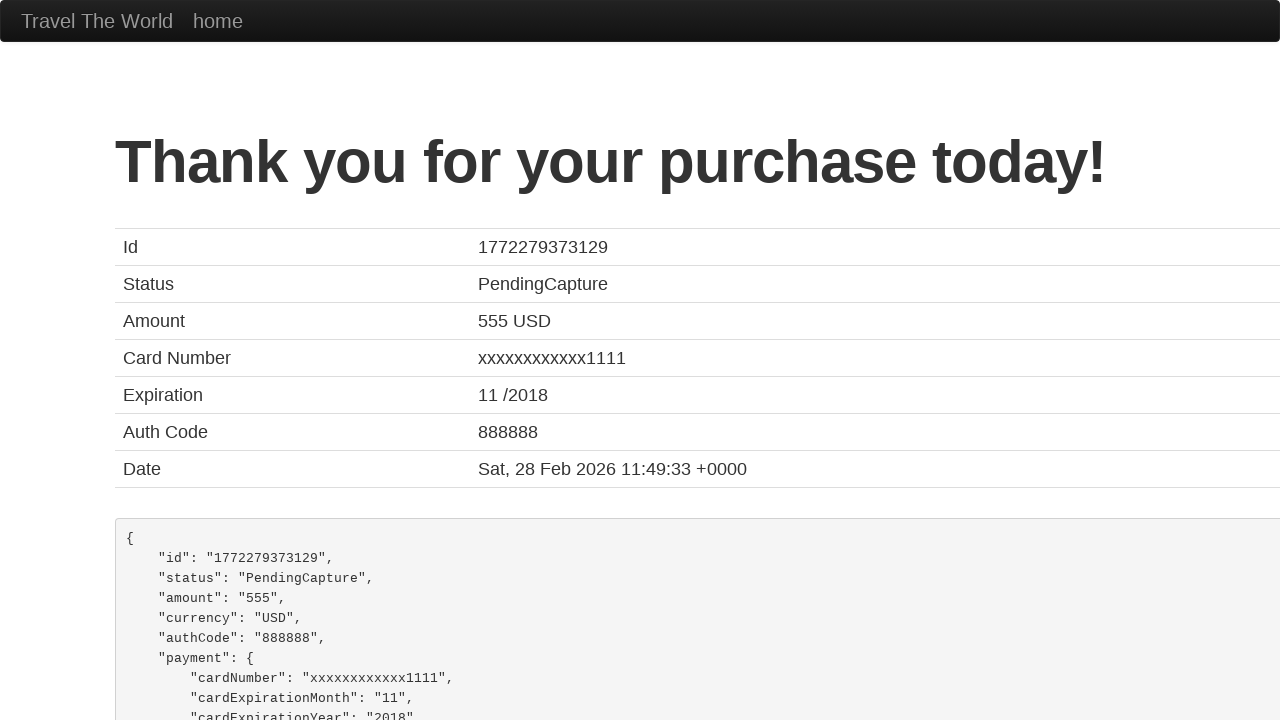

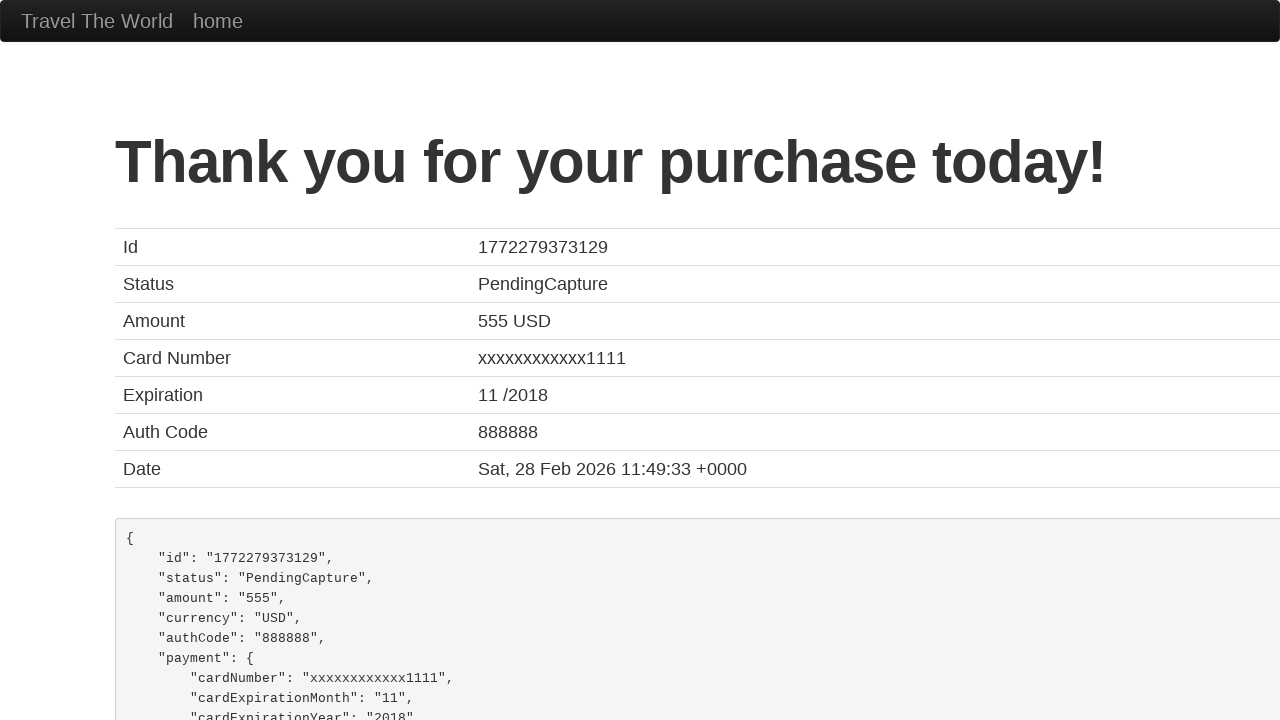